Tests e-commerce functionality by verifying product categories, clicking on a product to view details, adding it to cart, and proceeding through the checkout flow

Starting URL: https://www.demoblaze.com/index.html

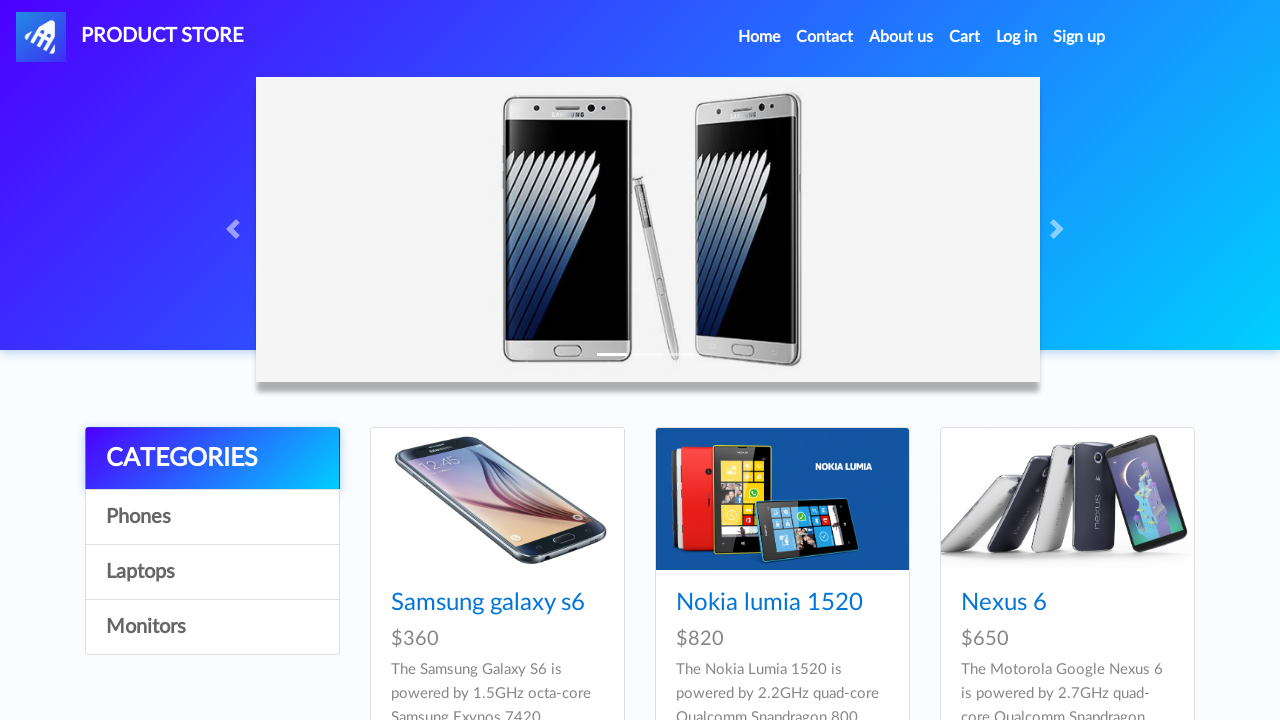

Waited for category section to load
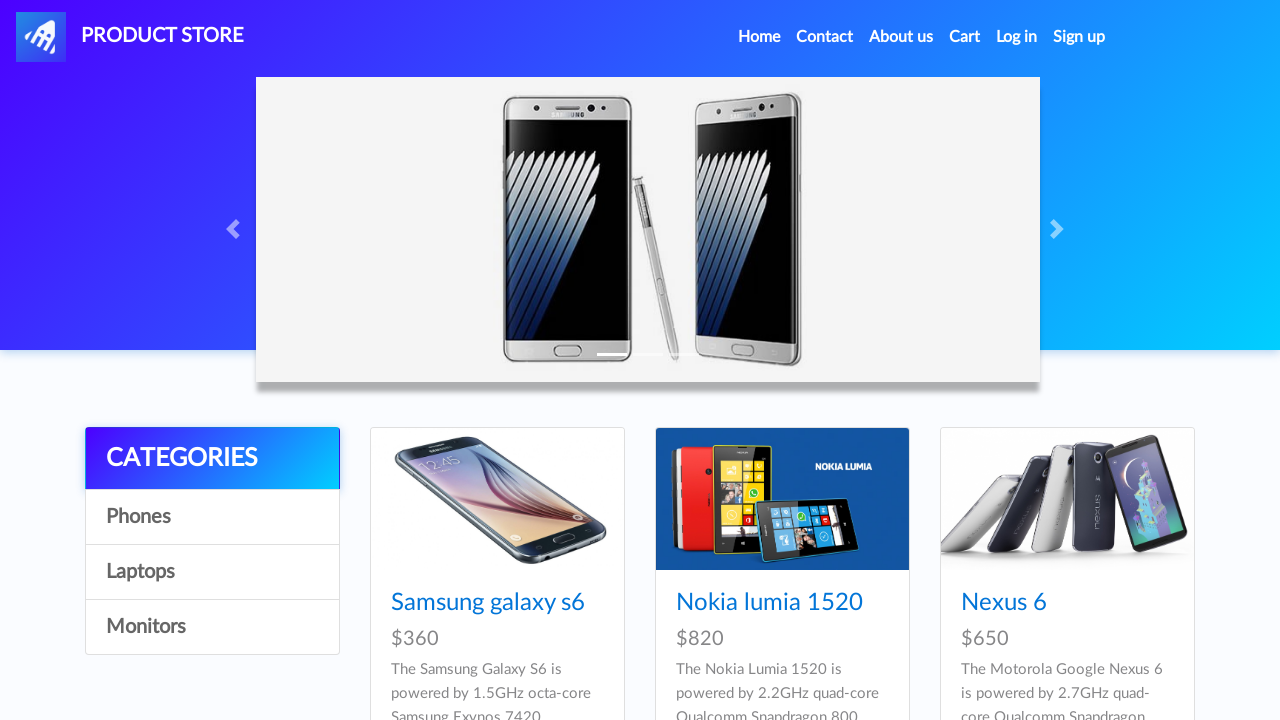

Verified product items section is present
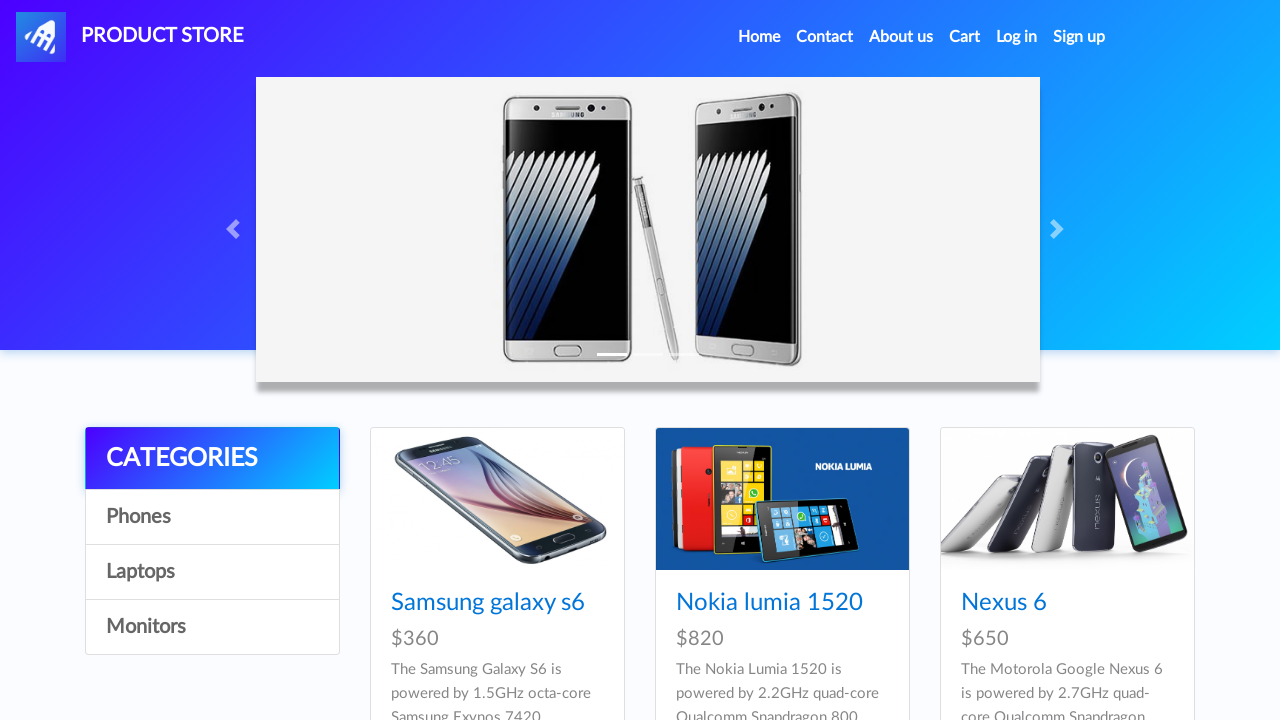

Clicked on Samsung Galaxy S6 product at (488, 603) on xpath=//div[1]/div/div/h4/a[contains(text(), 'Samsung galaxy s6')]
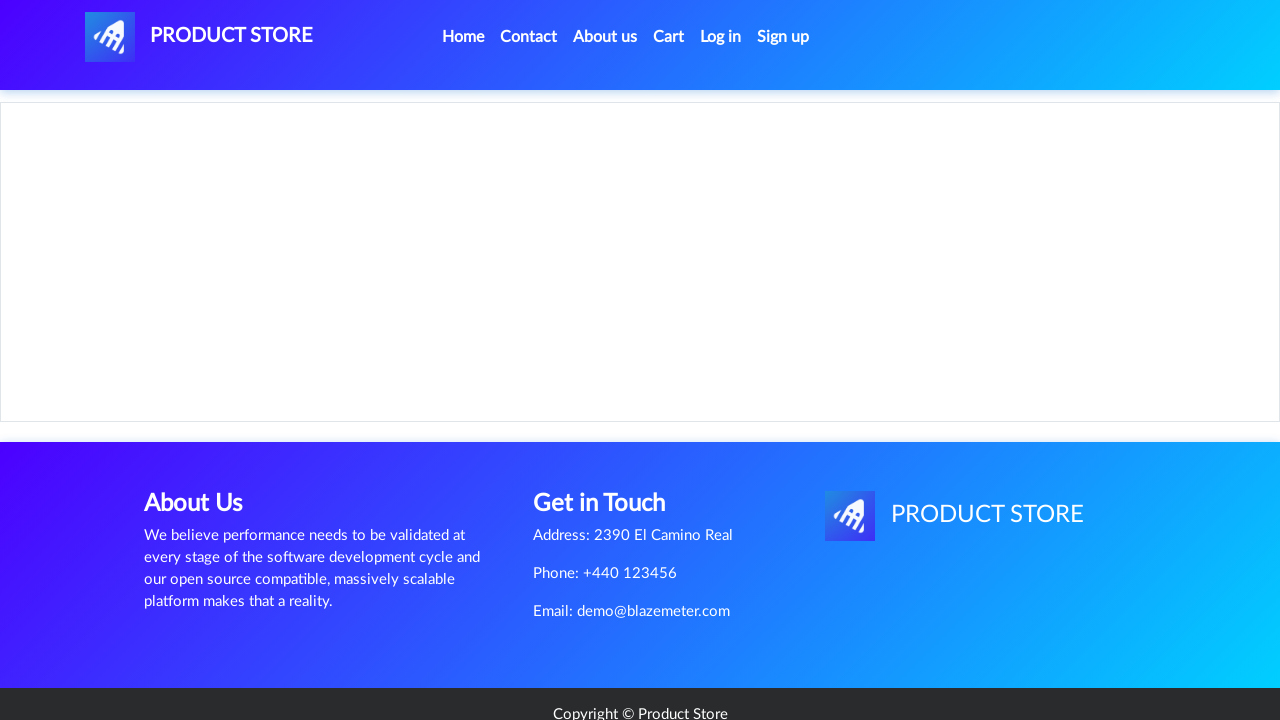

Product details page loaded
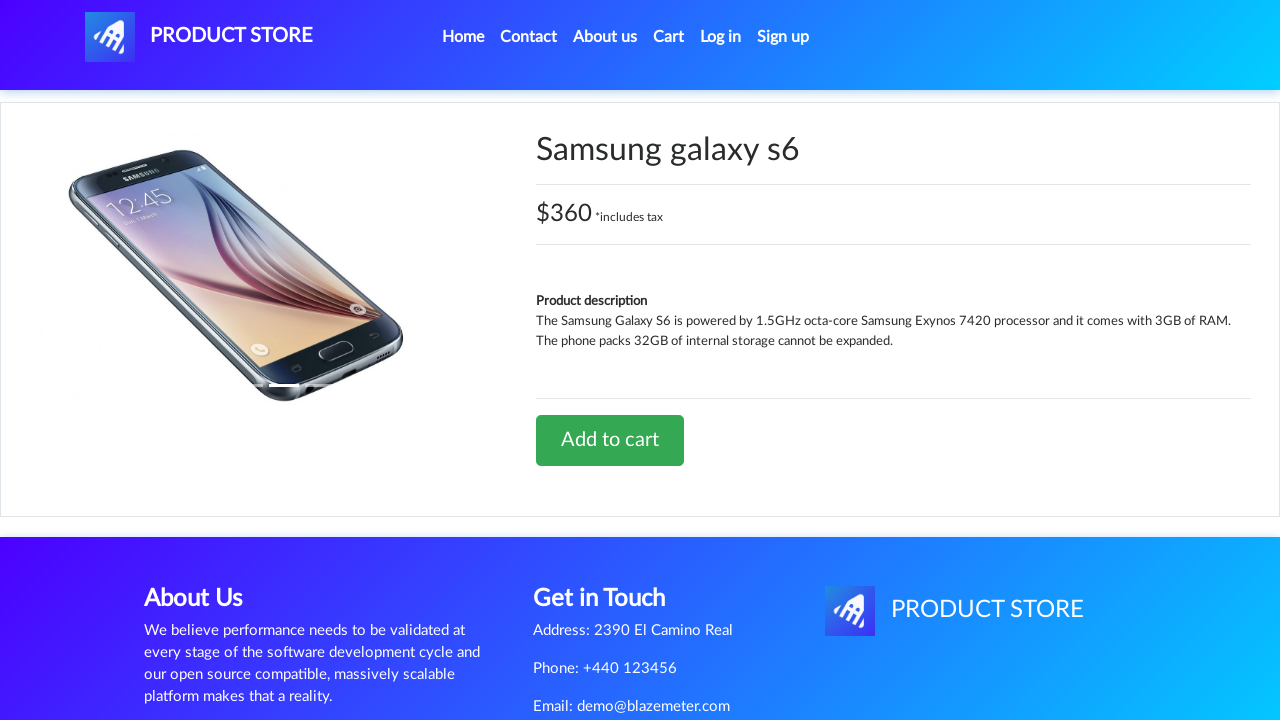

Clicked Add to Cart button at (610, 440) on xpath=//a[contains(text(), 'Add to cart')]
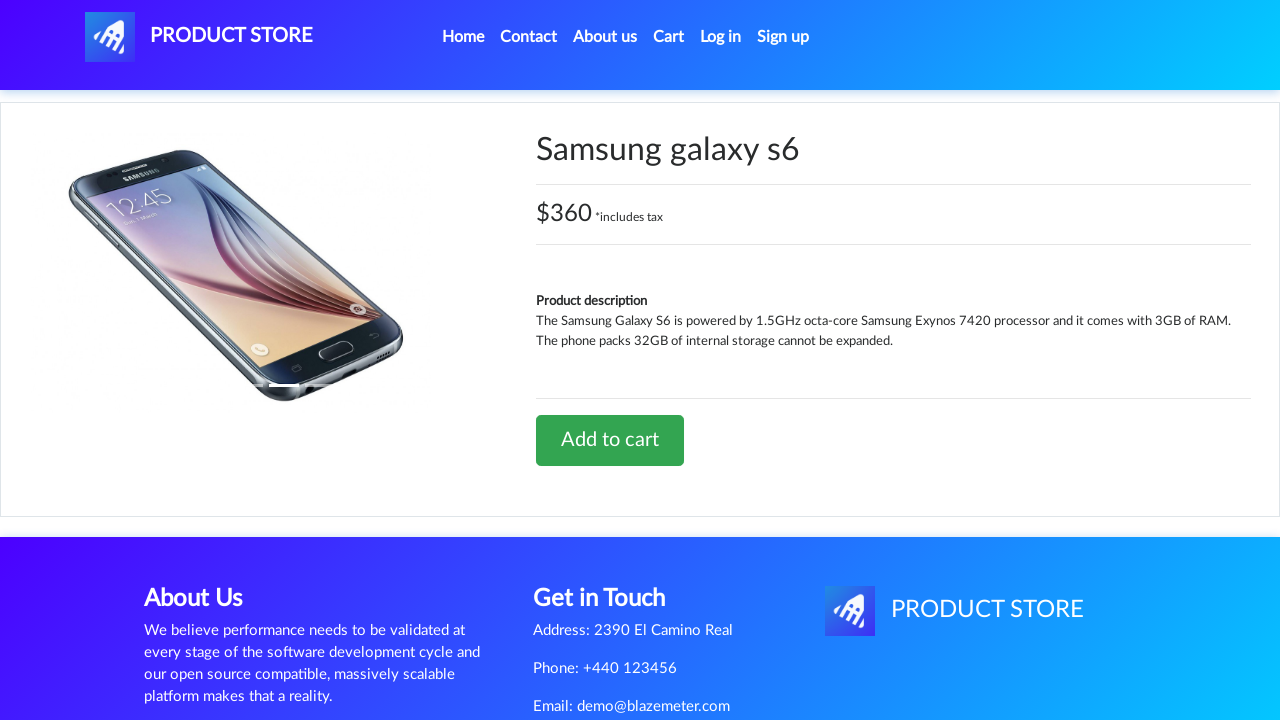

Accepted browser confirmation dialog for product added to cart
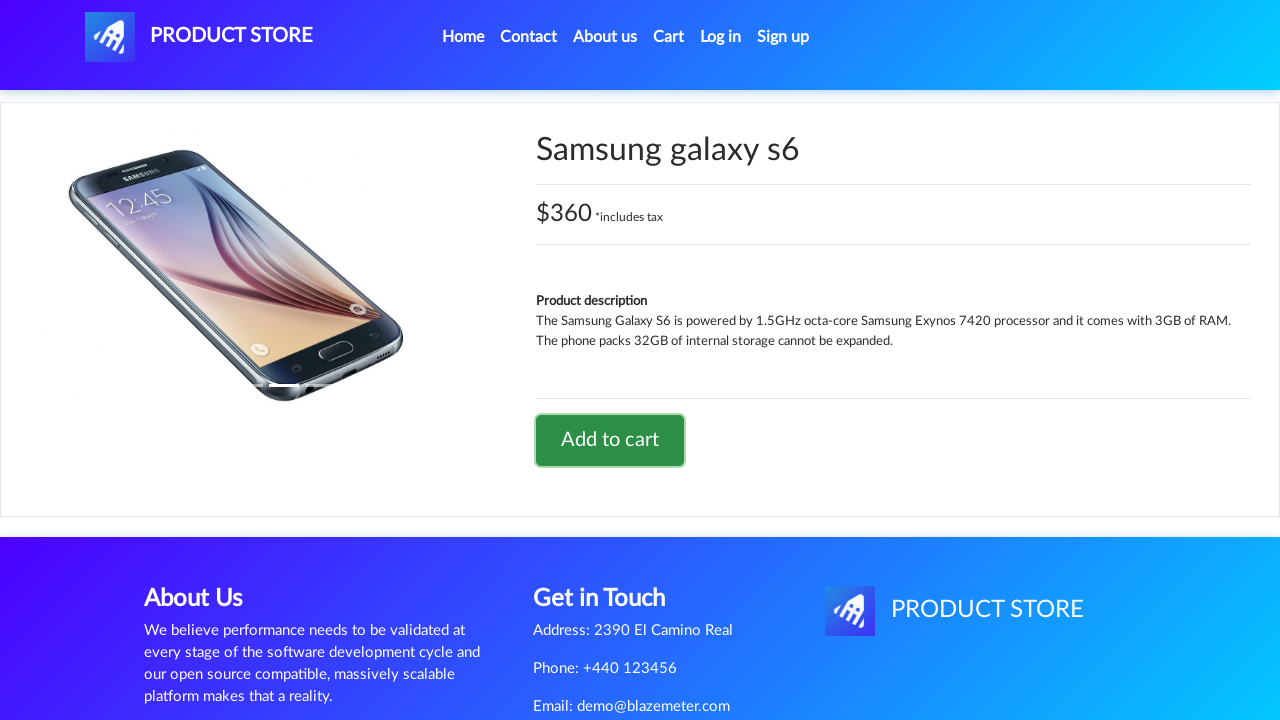

Clicked on Cart link in navigation at (669, 37) on #cartur
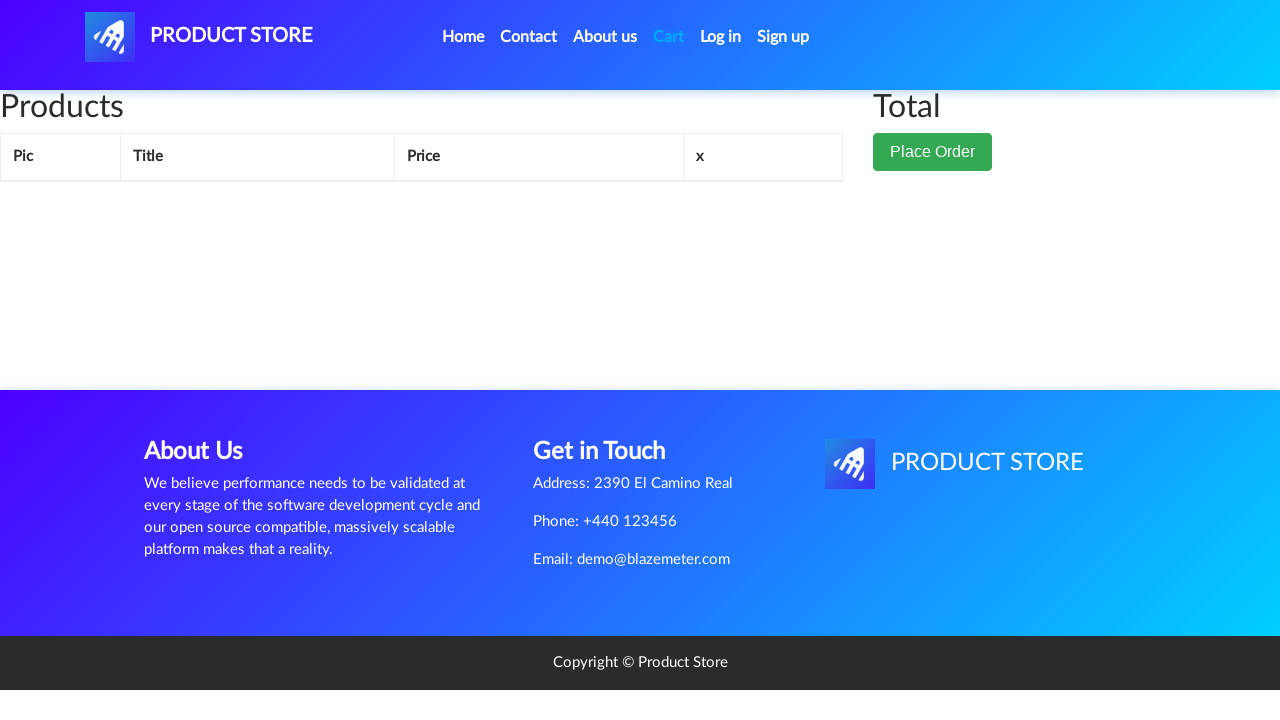

Cart page loaded with product items
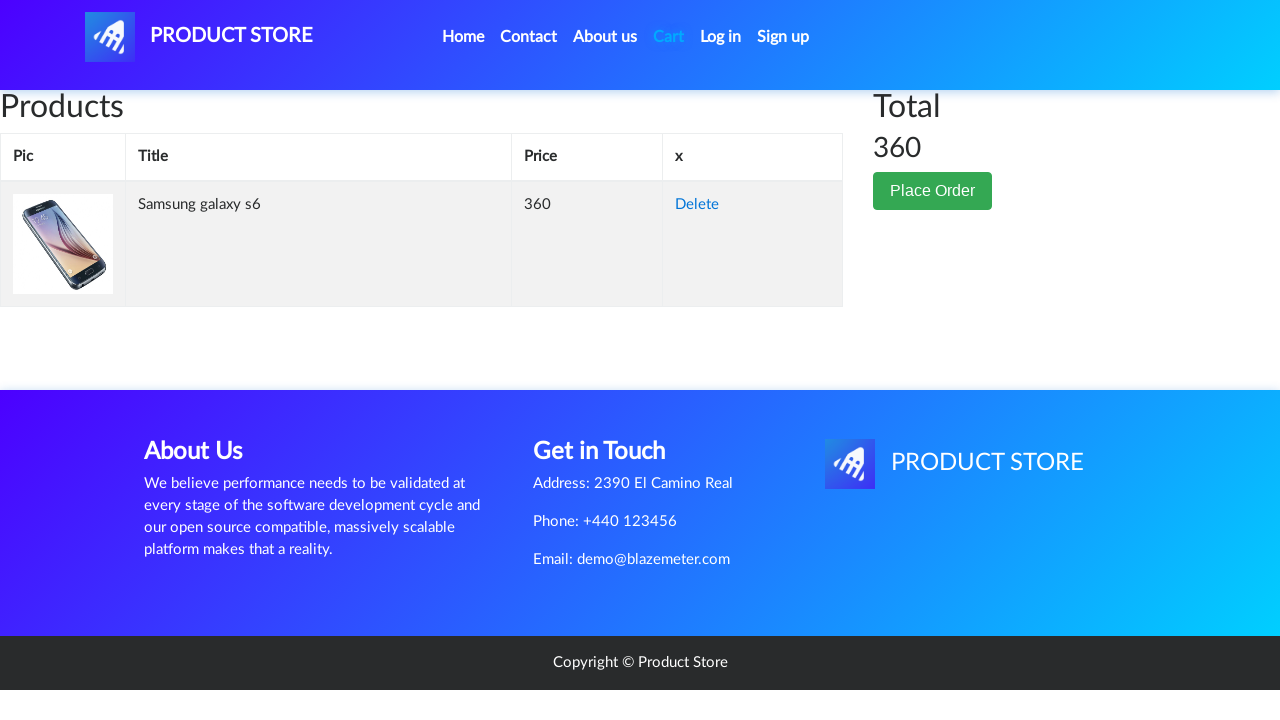

Clicked Place Order button at (933, 191) on xpath=//button[contains(text(), 'Place Order')]
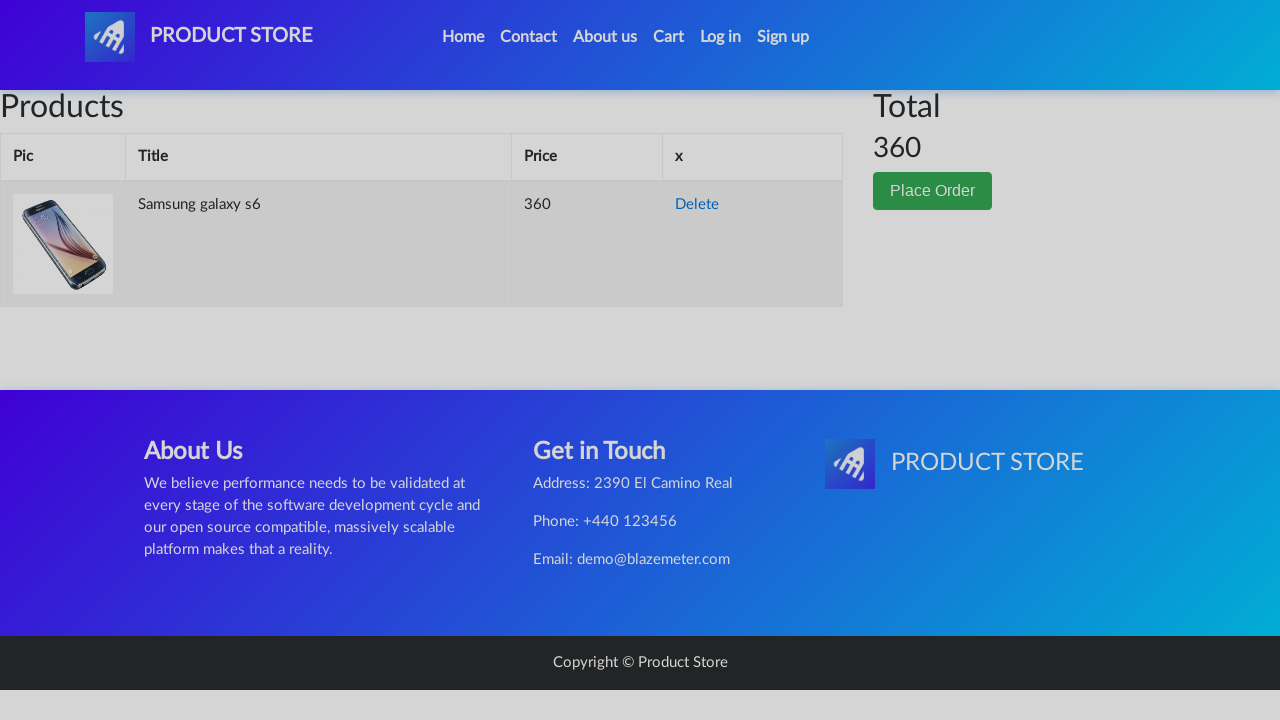

Order modal appeared for checkout form
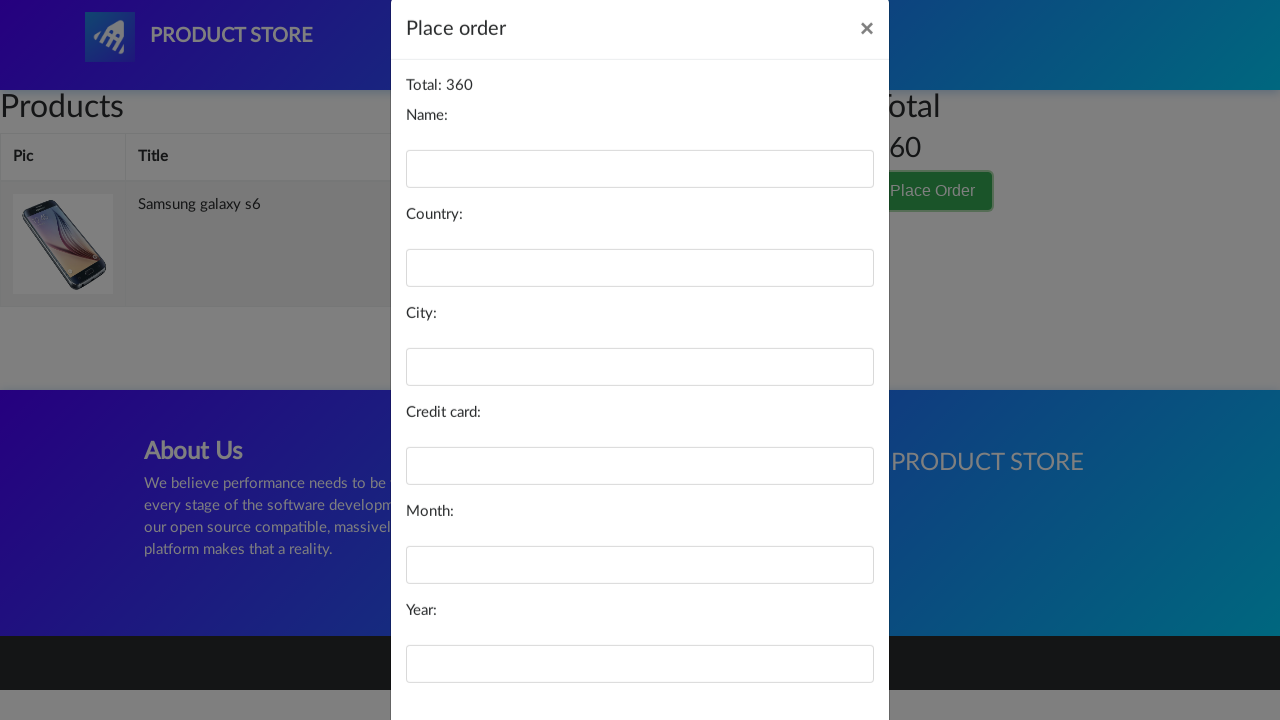

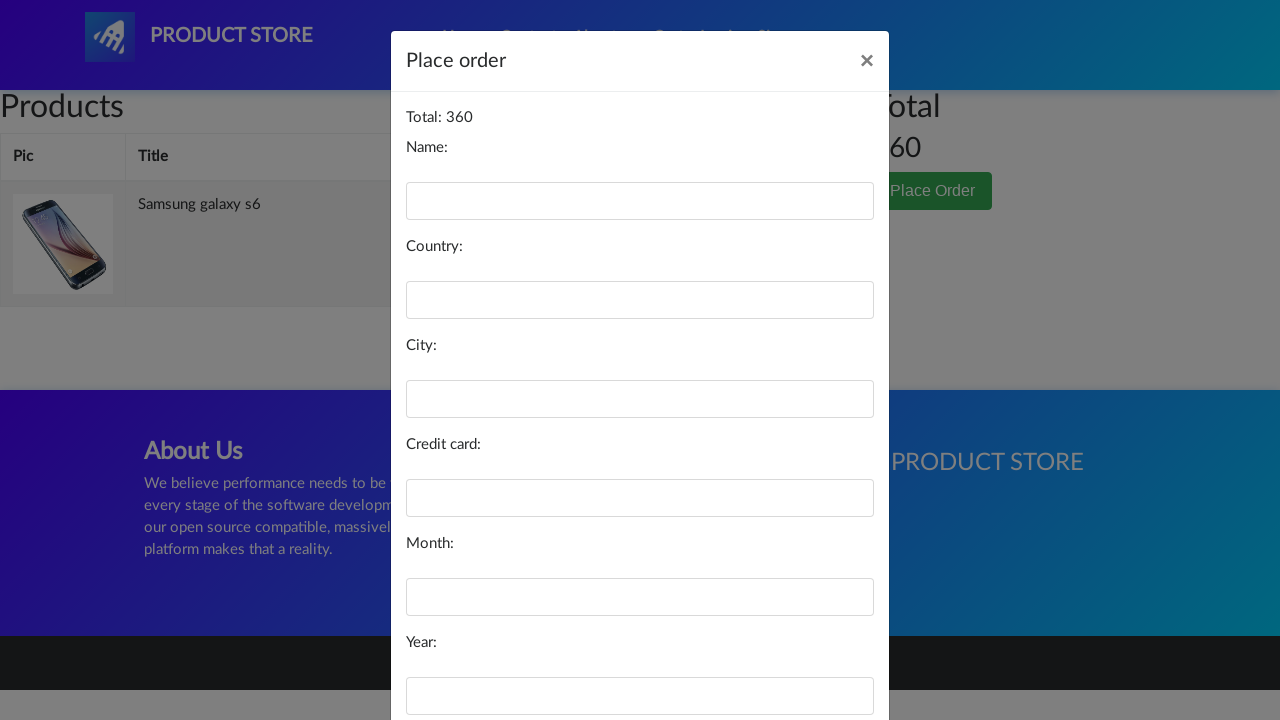